Tests navigation on FirstCry.com by clicking on a link containing "GIRL" text to access Girl Fashion section

Starting URL: https://www.firstcry.com/

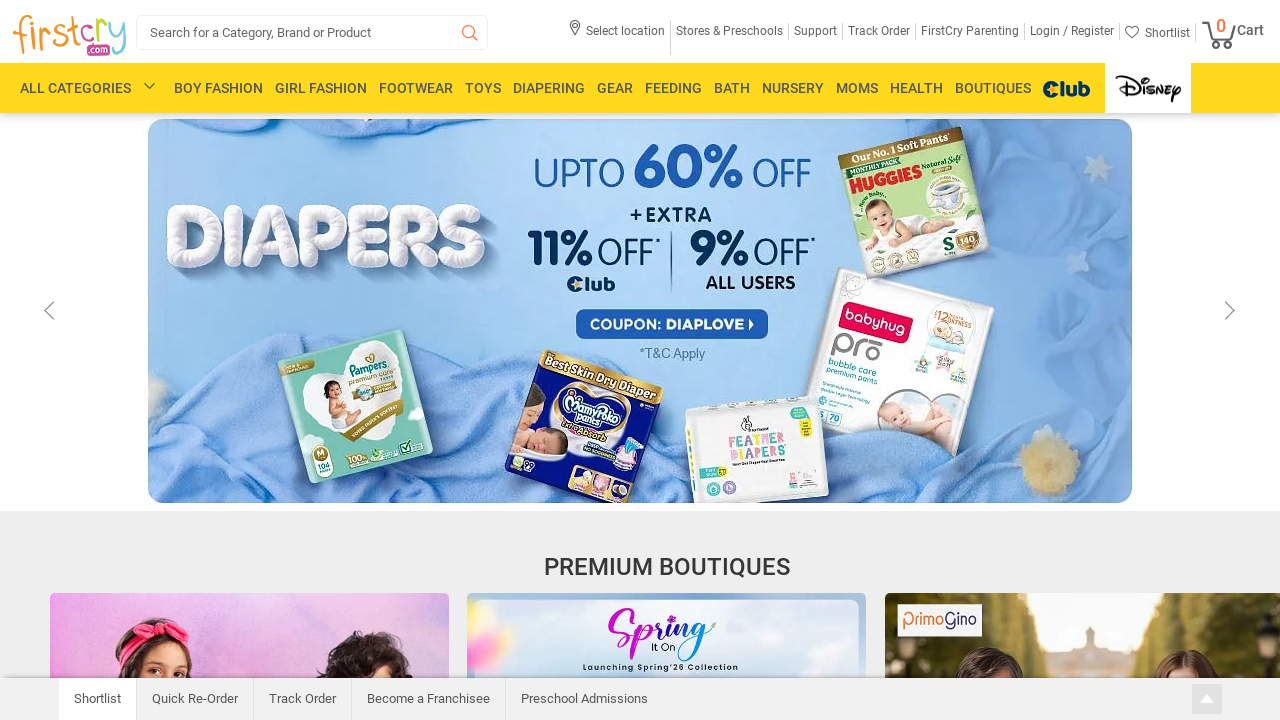

Navigated to FirstCry.com homepage
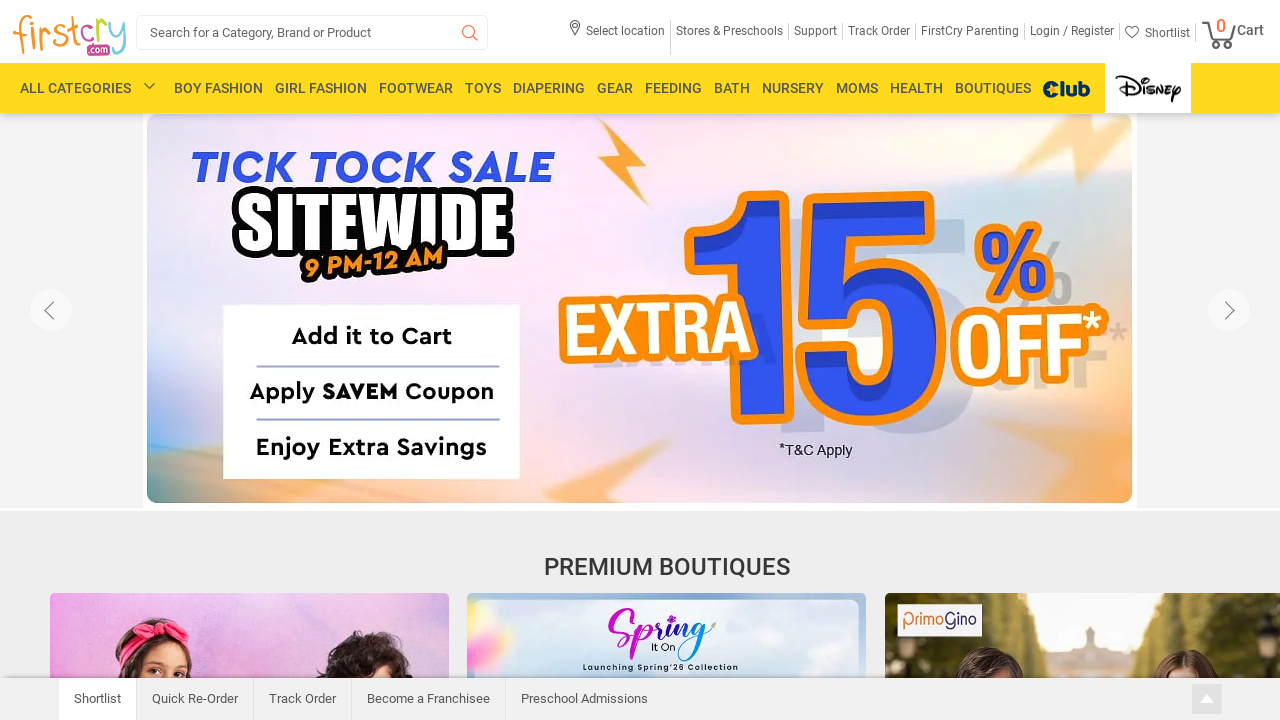

Clicked on link containing 'GIRL' text to access Girl Fashion section at (321, 88) on a:has-text('GIRL')
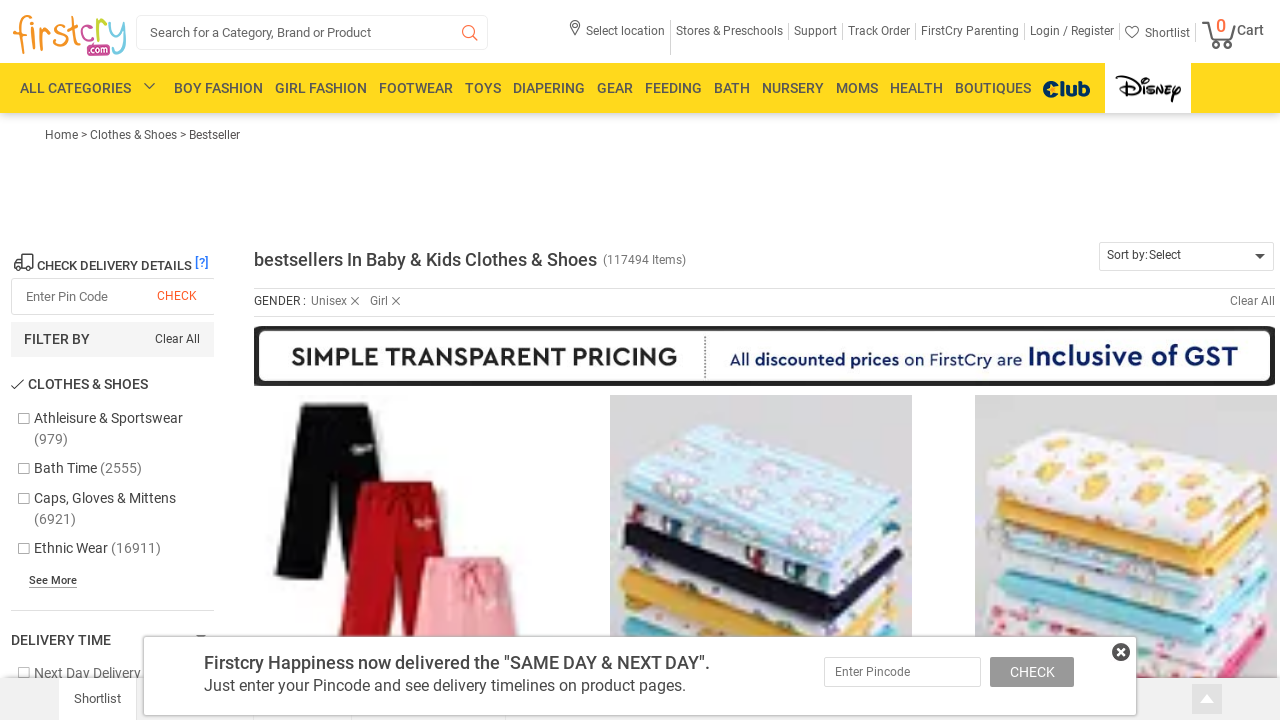

Navigation to Girl Fashion section completed
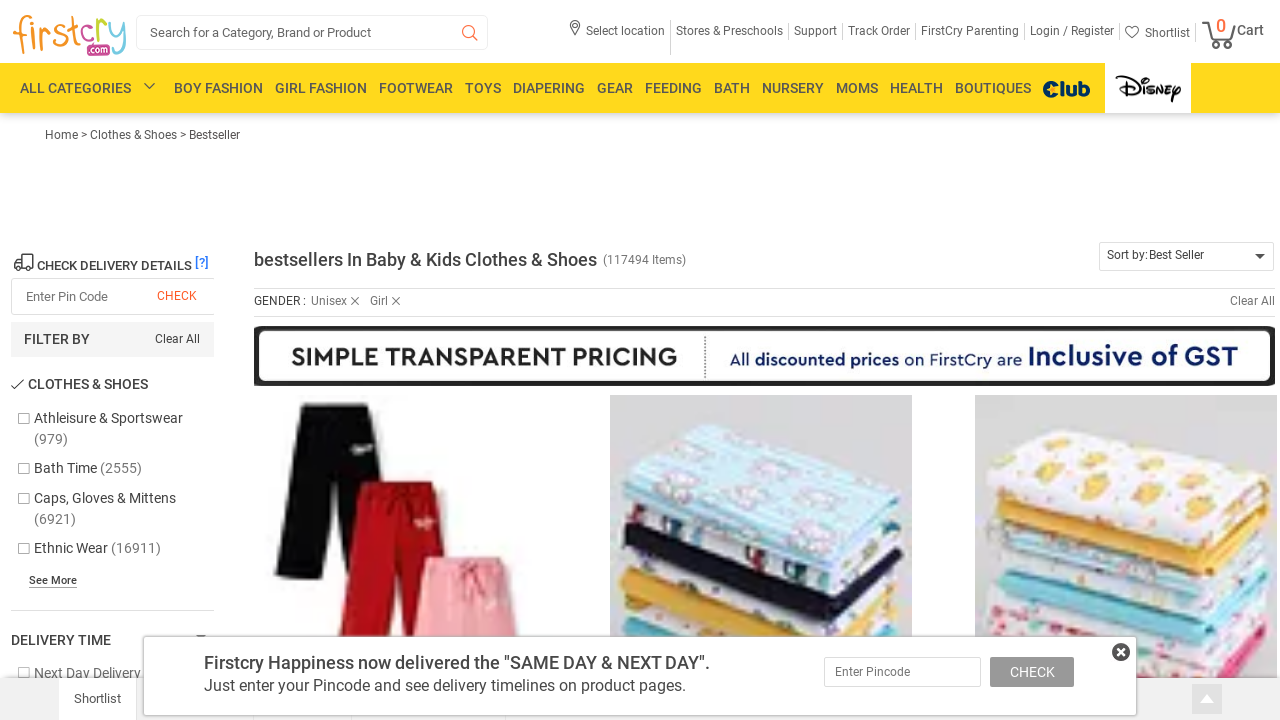

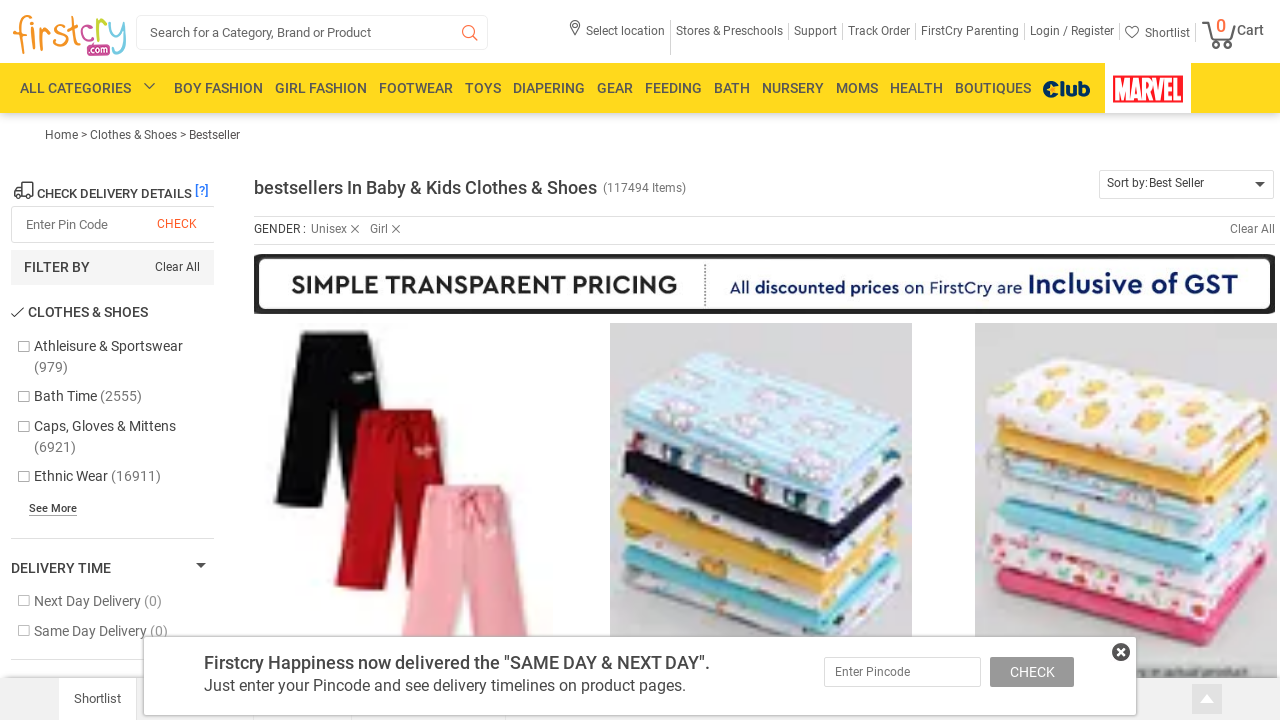